Navigates to a training page and scrolls to find the Login Form section

Starting URL: https://v1.training-support.net/selenium

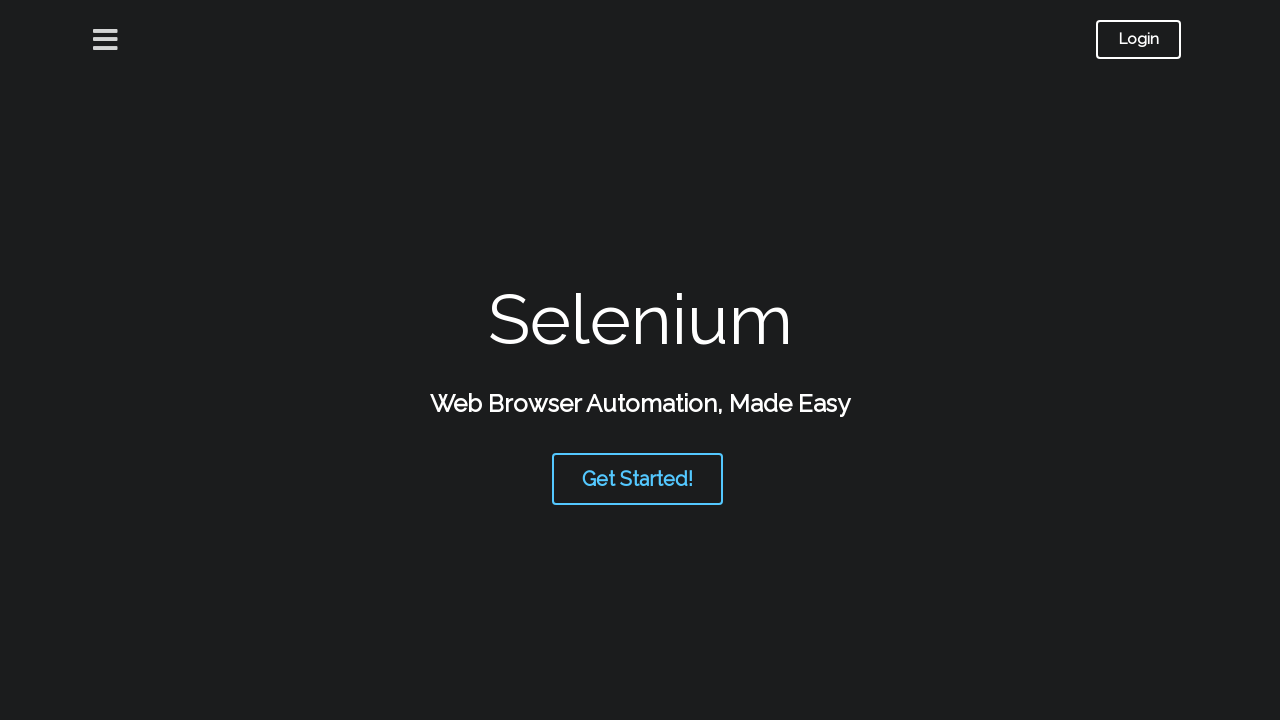

Navigated to training support page
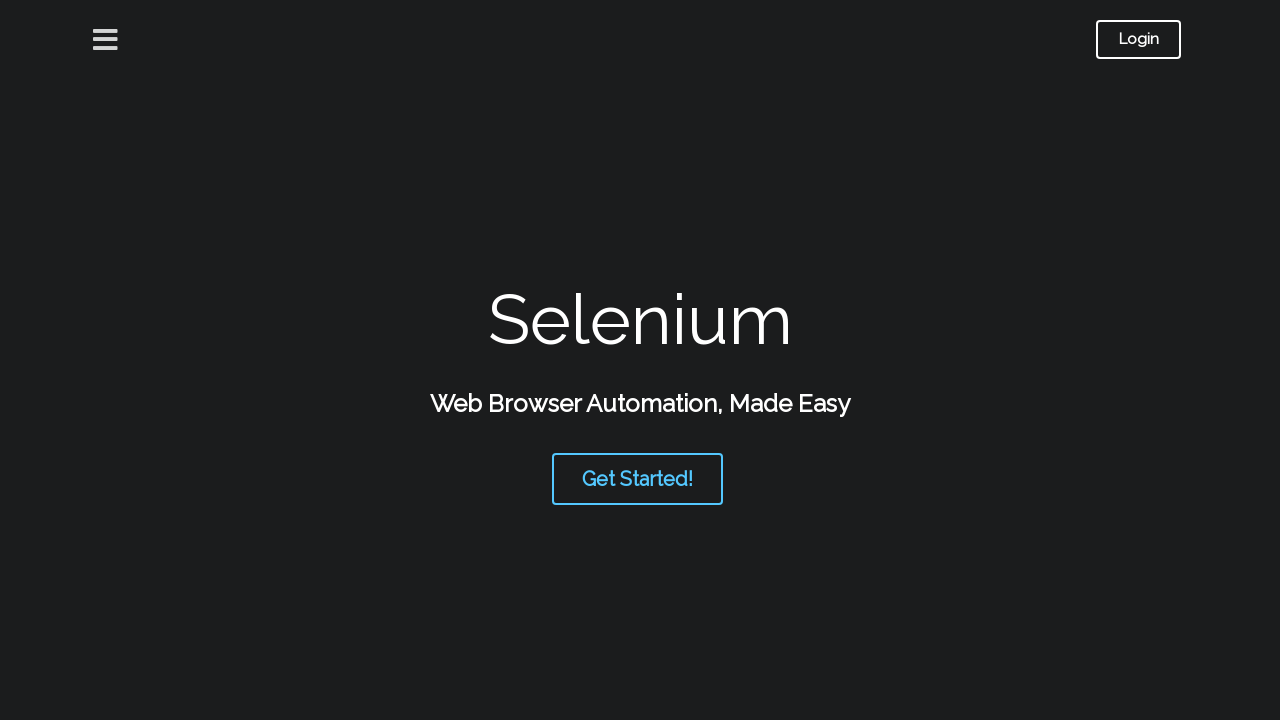

Scrolled to bottom of page to find Login Form section
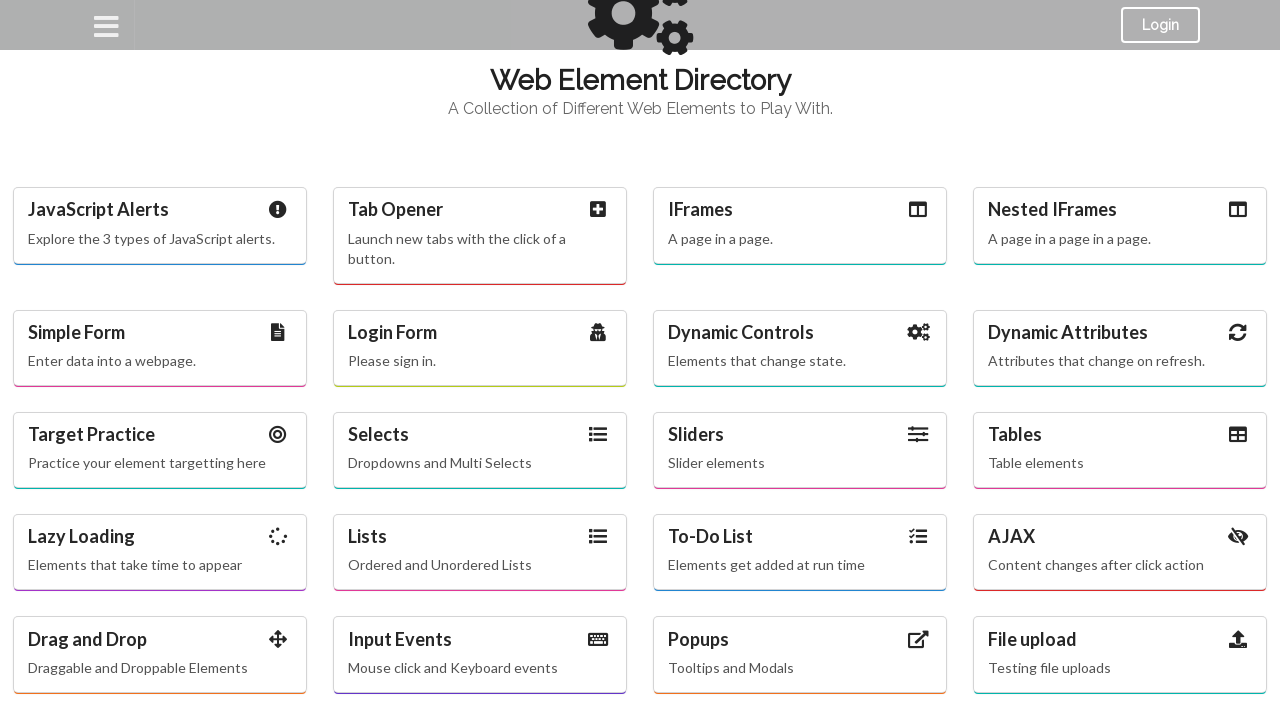

Clicked on Login Form link at (480, 332) on text='Login Form'
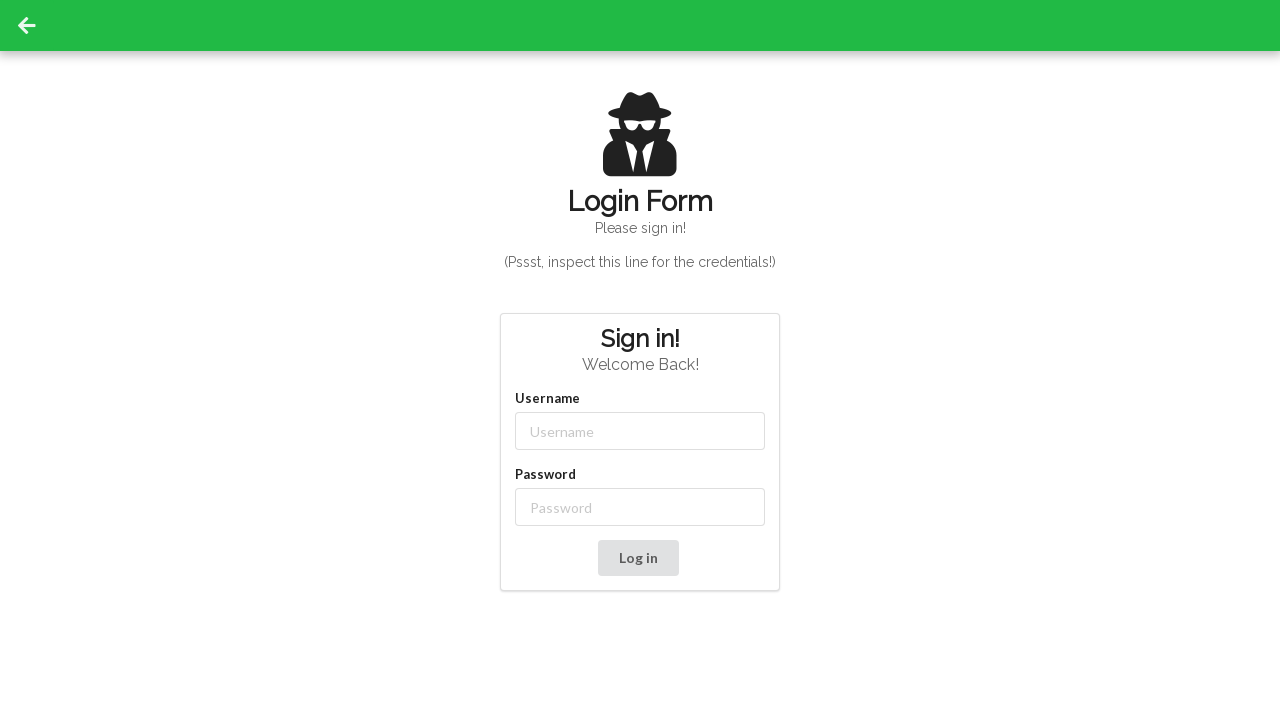

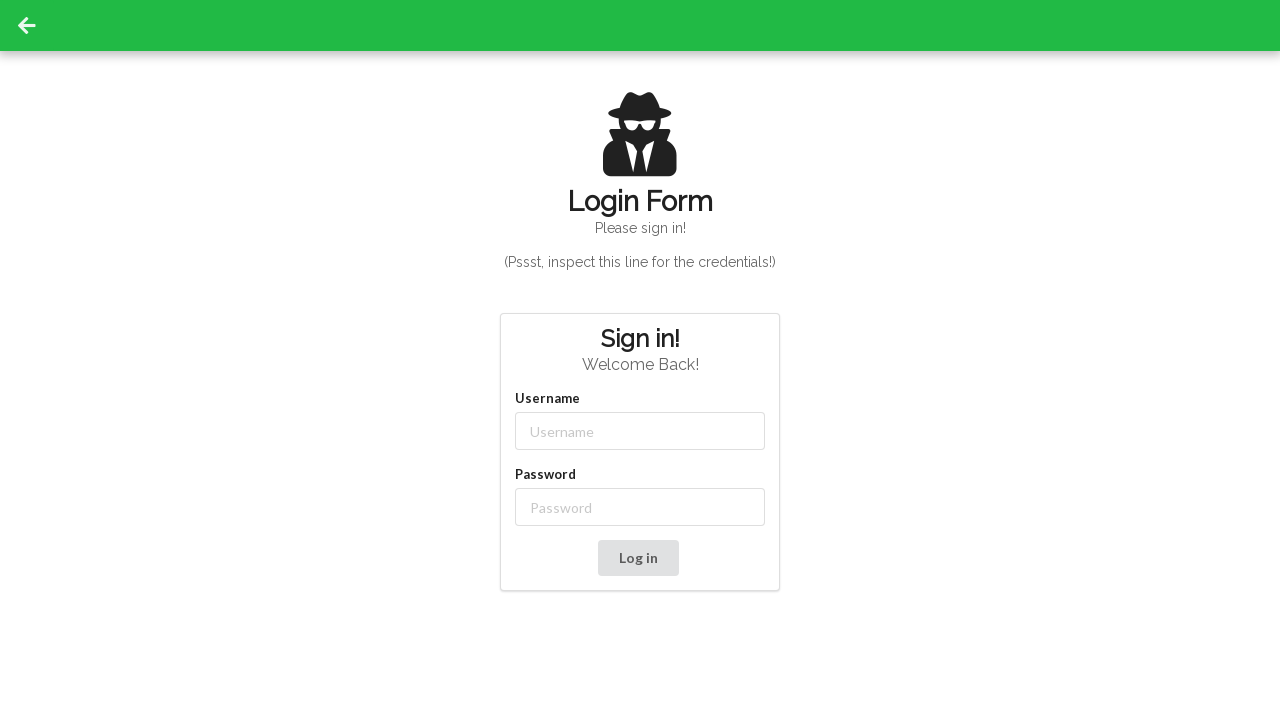